Waits for a price to reach $100, then solves a mathematical problem by extracting a value, calculating the result, and submitting the answer

Starting URL: http://suninjuly.github.io/explicit_wait2.html

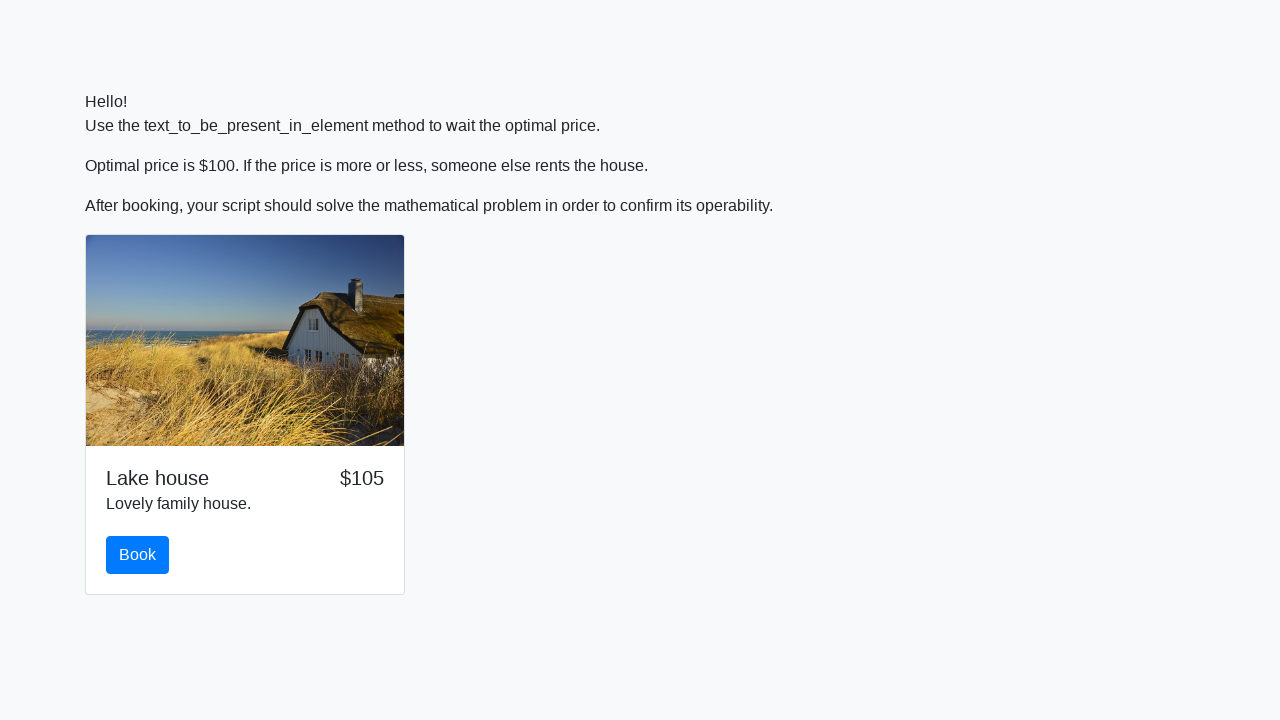

Waited for price to reach $100
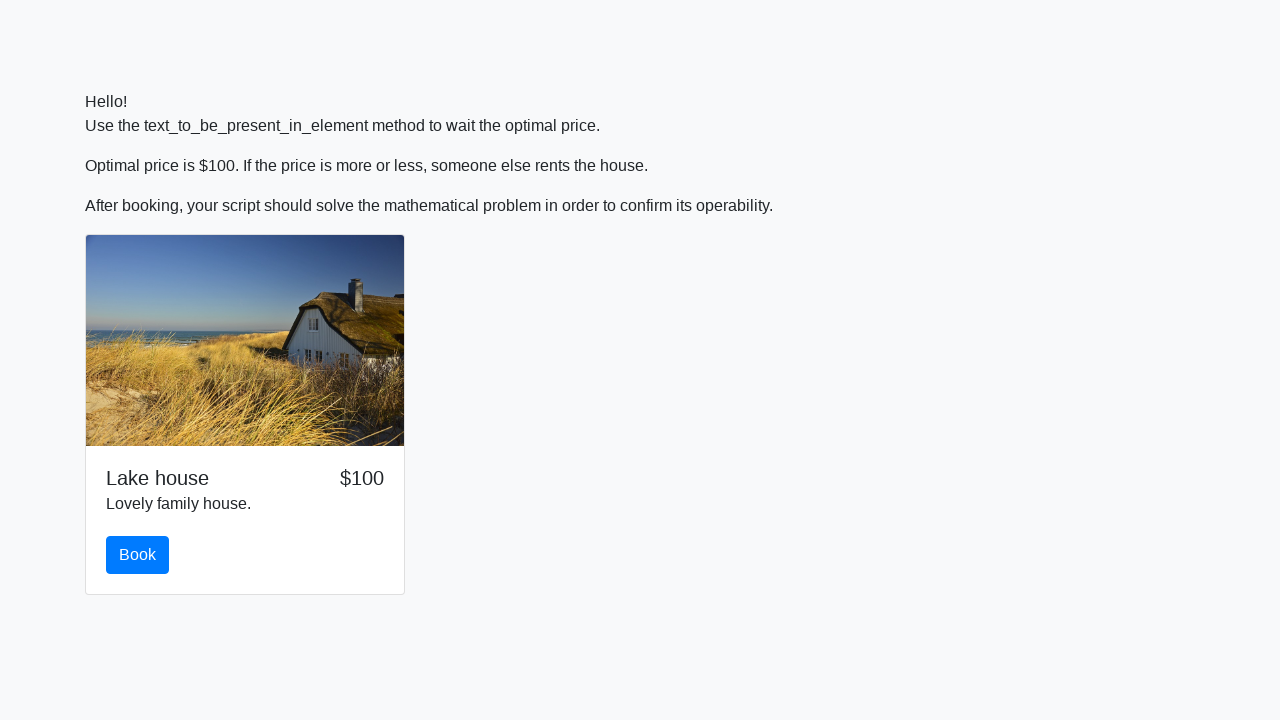

Clicked book button at (138, 555) on #book
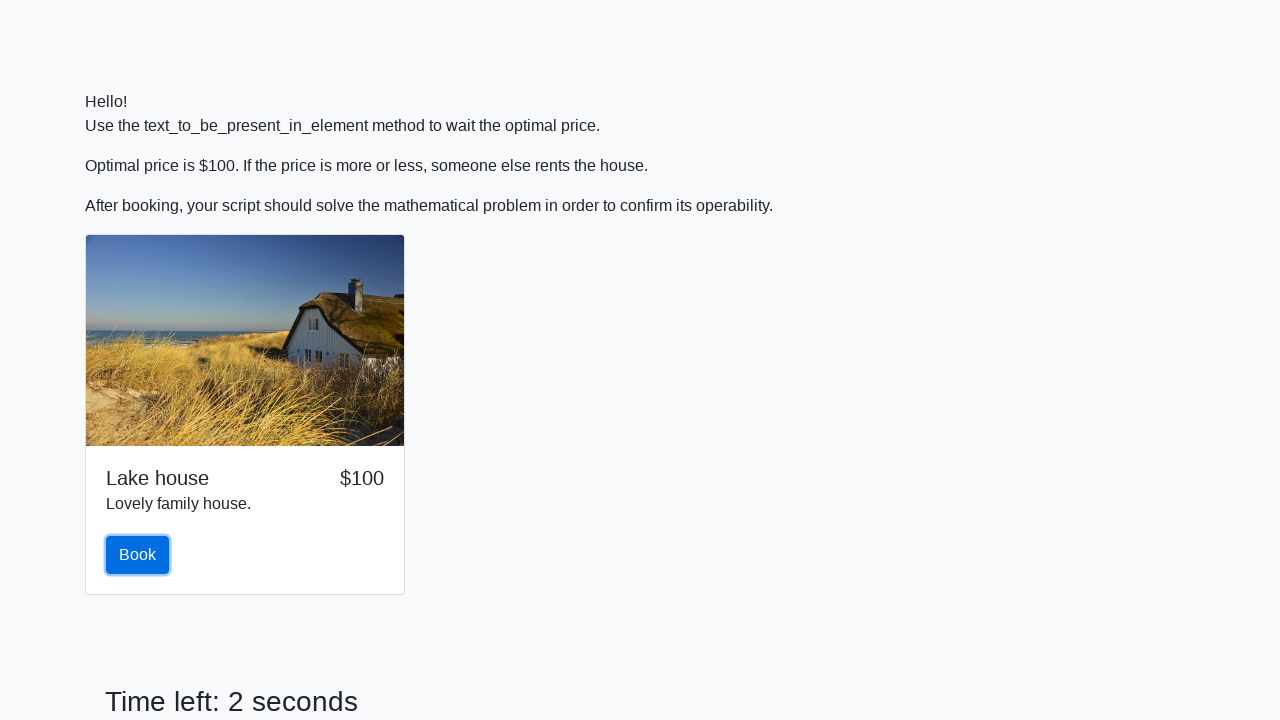

Extracted input value: 834
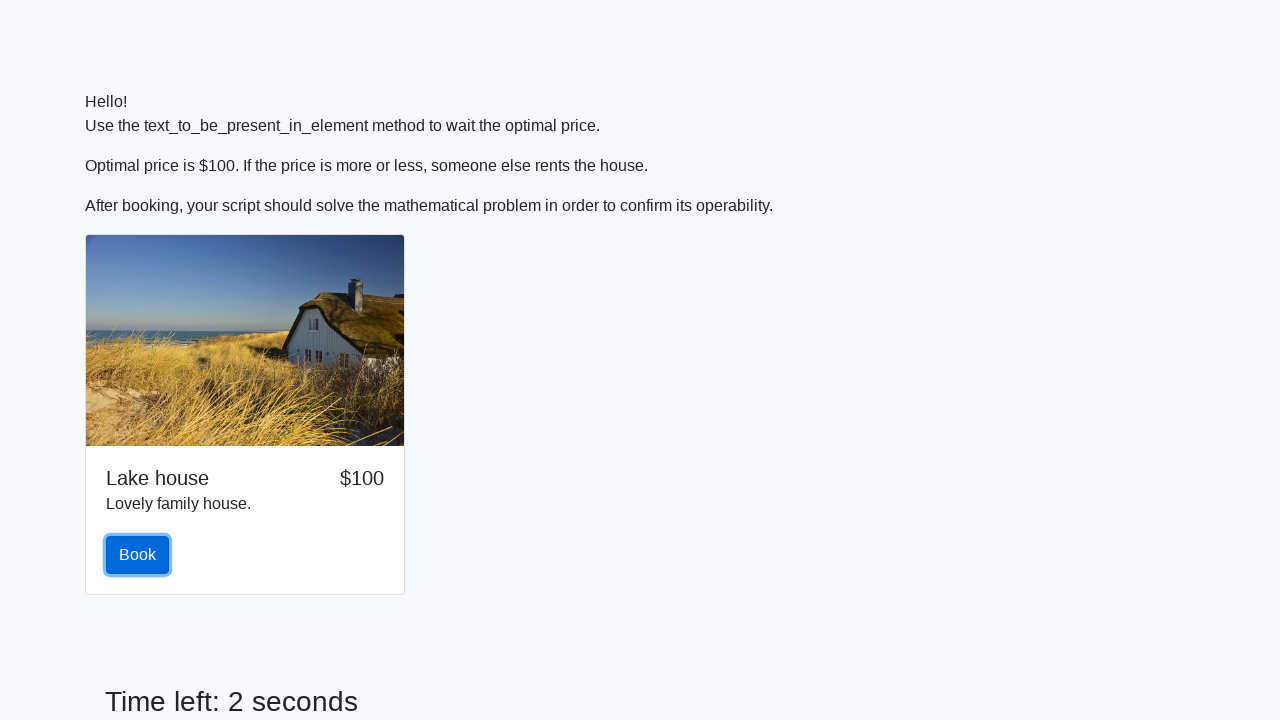

Calculated result: 2.4805899245586263
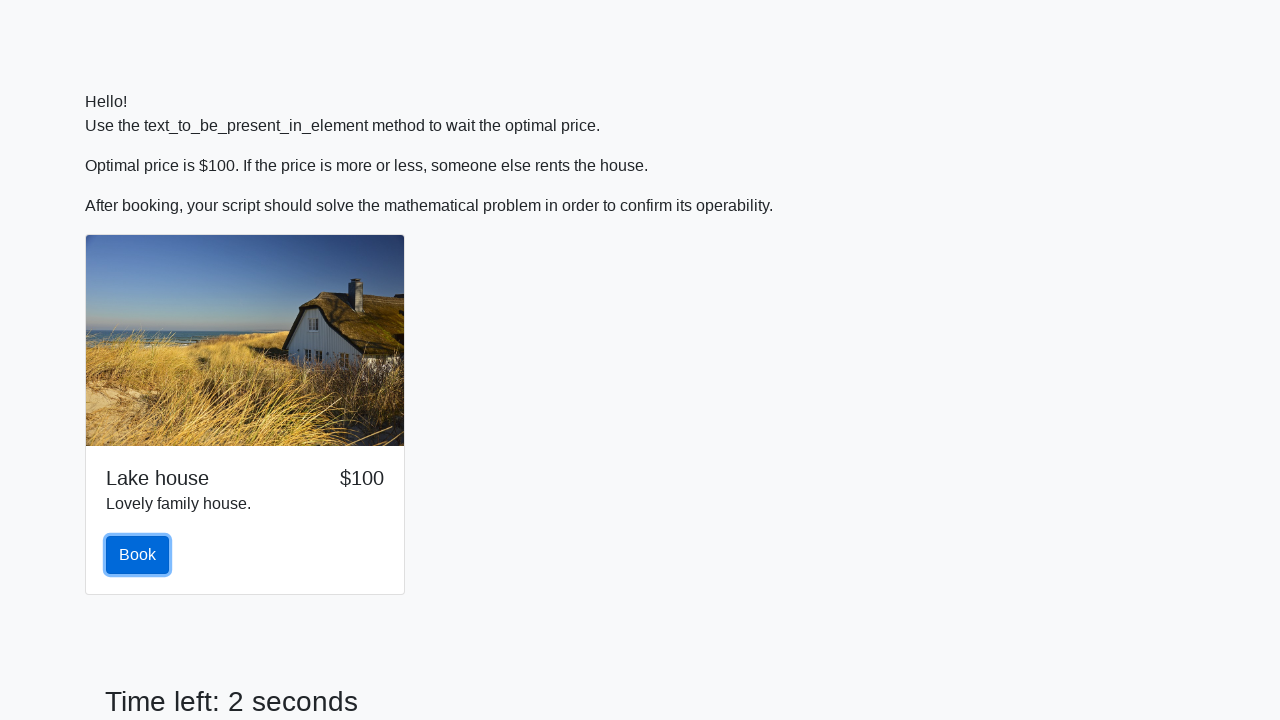

Scrolled answer field into view
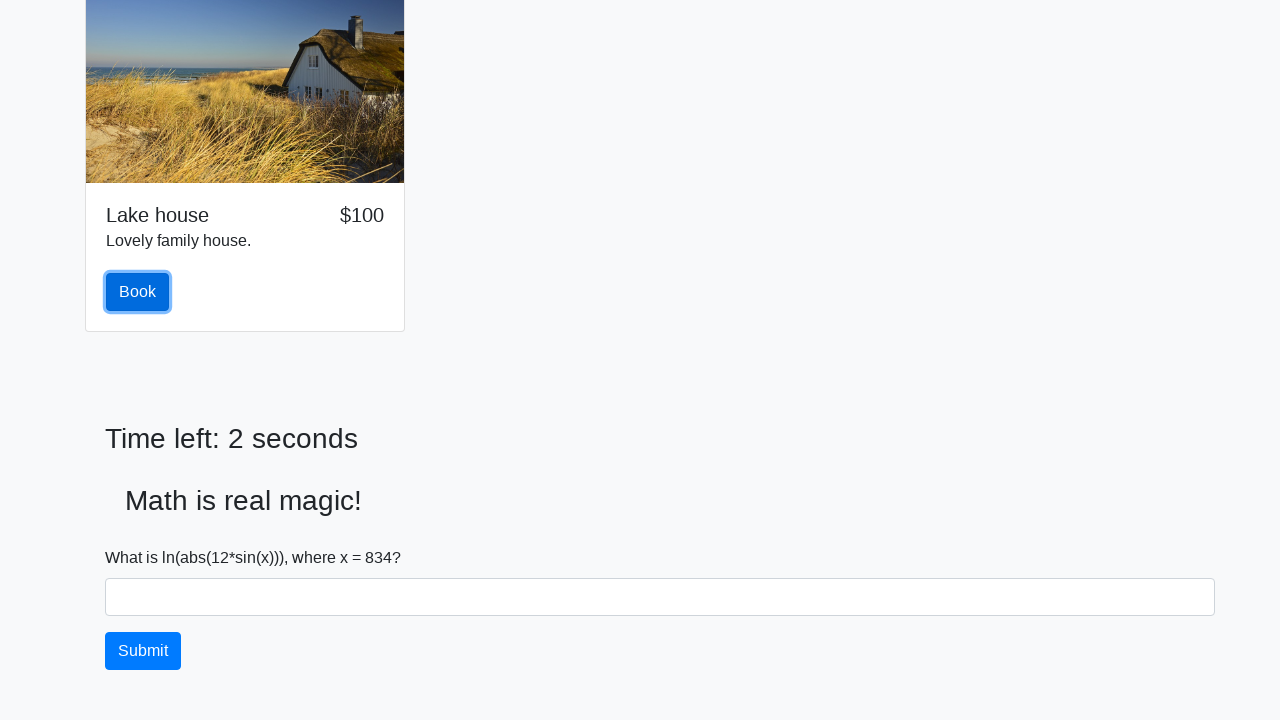

Filled answer field with calculated result on #answer
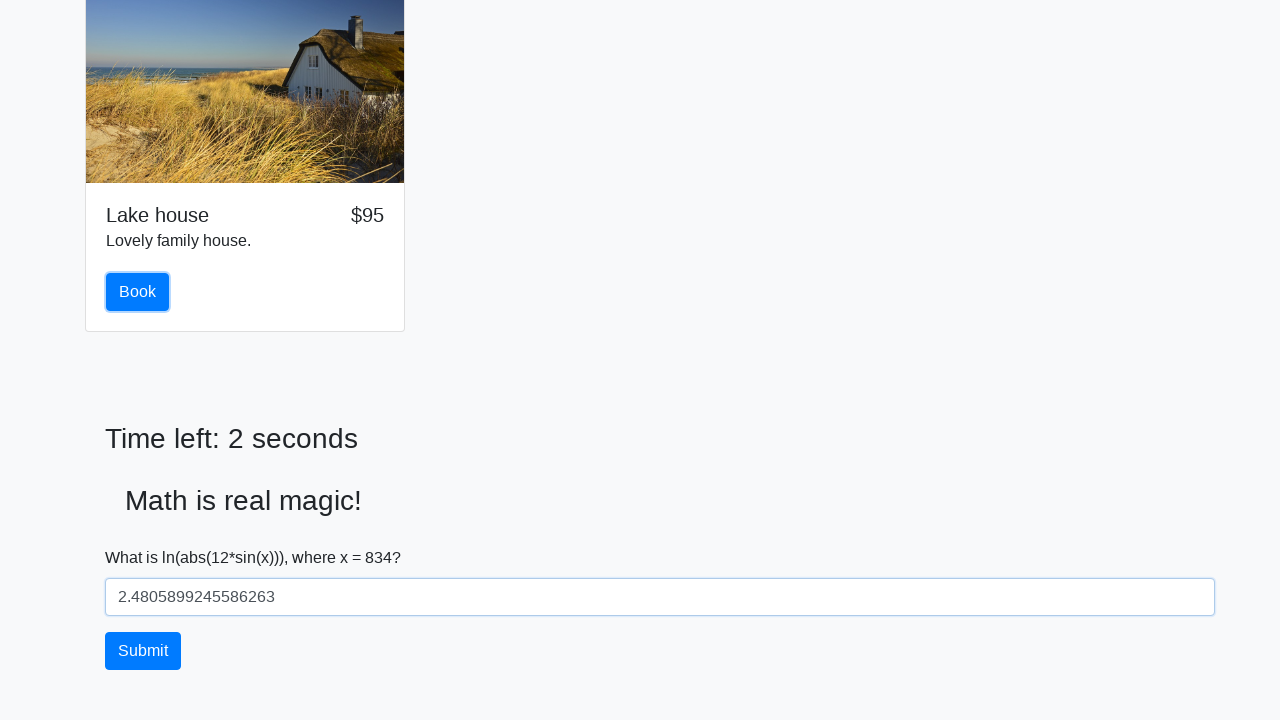

Clicked solve button at (143, 651) on #solve
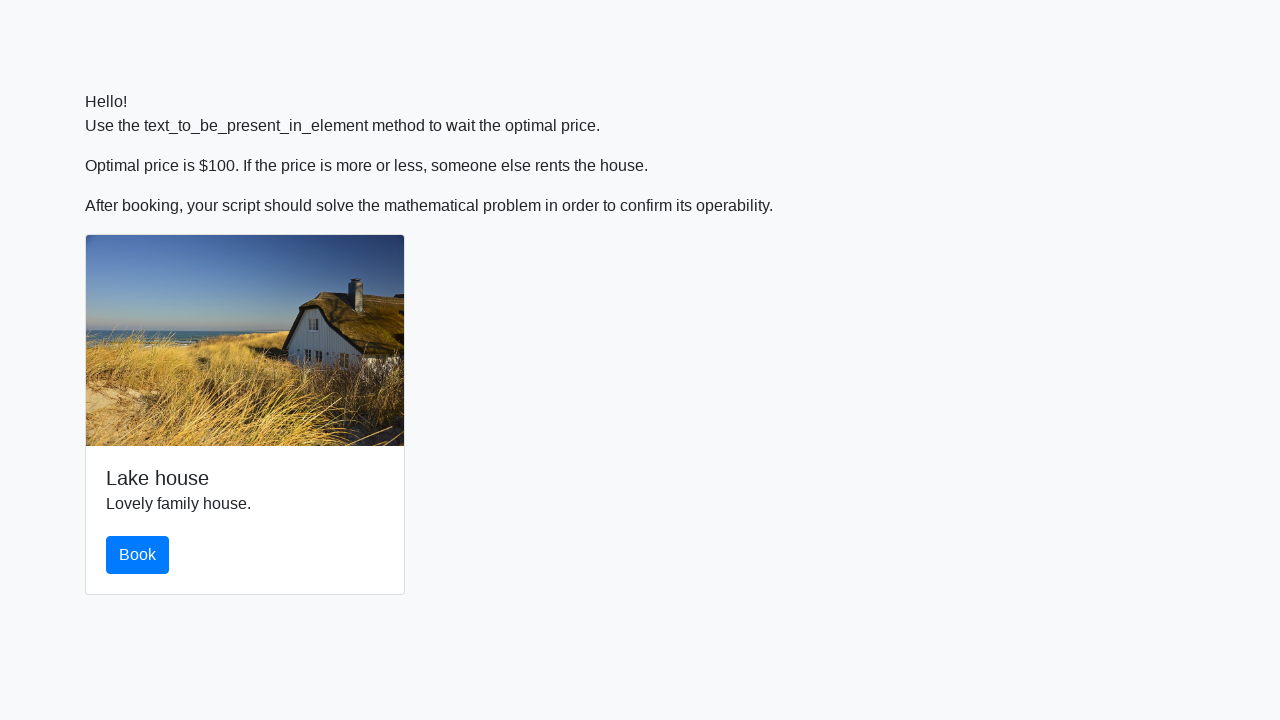

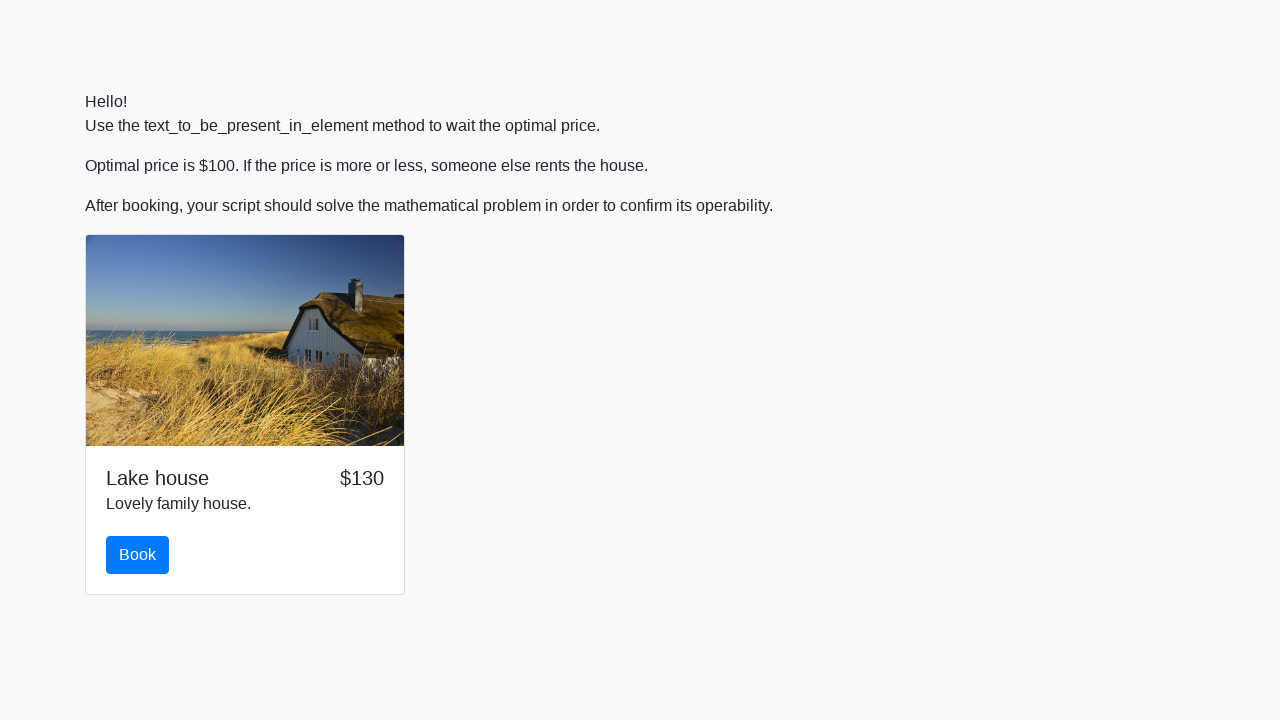